Tests opening a new window from a practice page, then searches for a course on the courses page, and navigates back.

Starting URL: https://www.letskodeit.com/practice

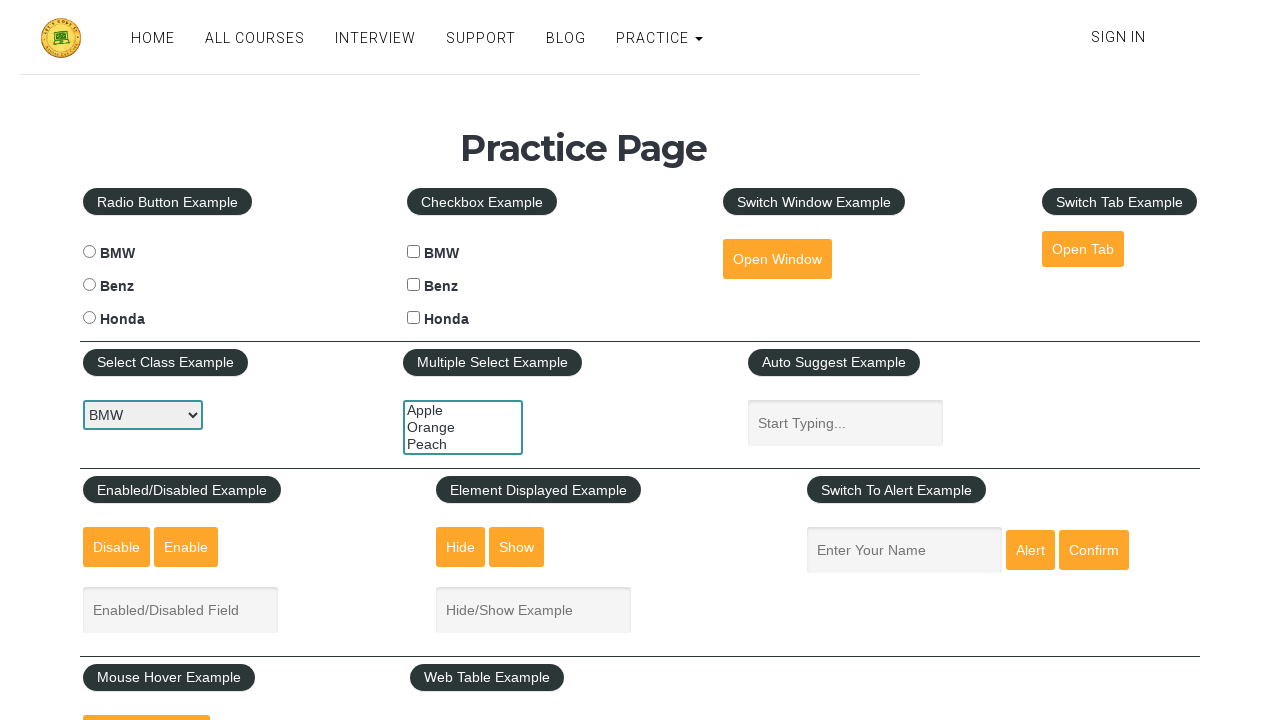

Clicked button to open new window at (777, 259) on #openwindow
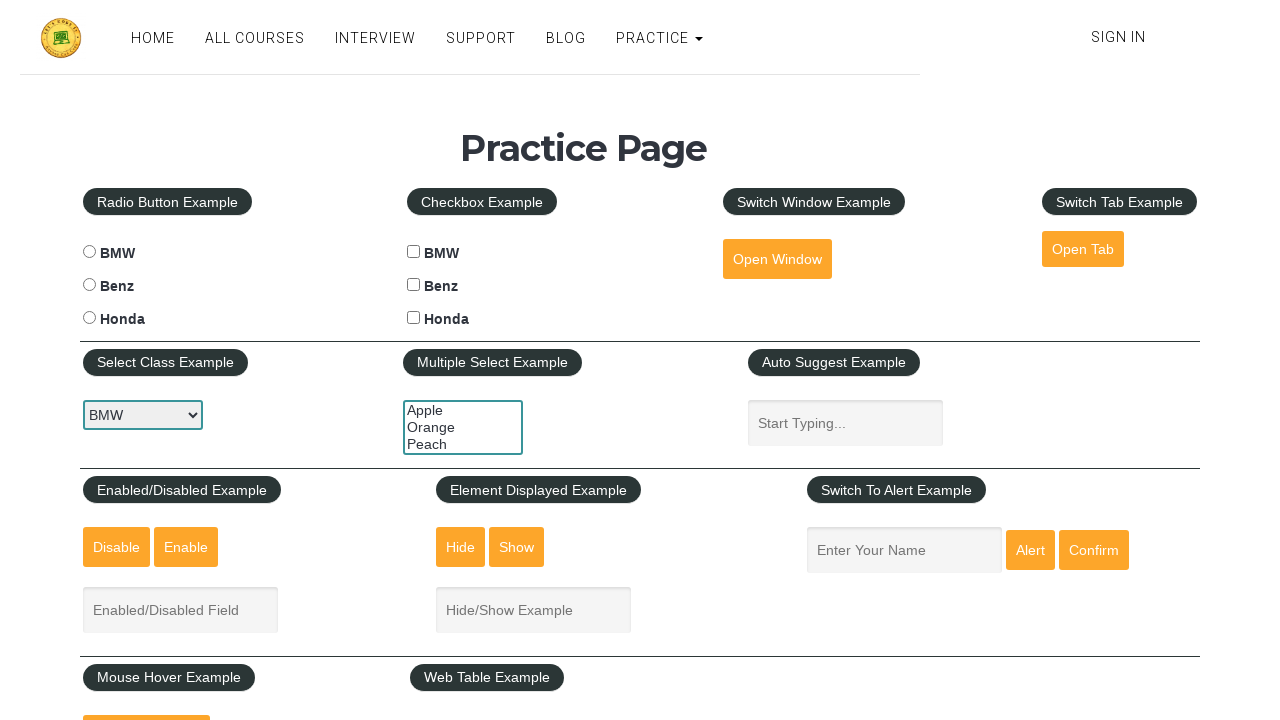

New window opened and page object obtained
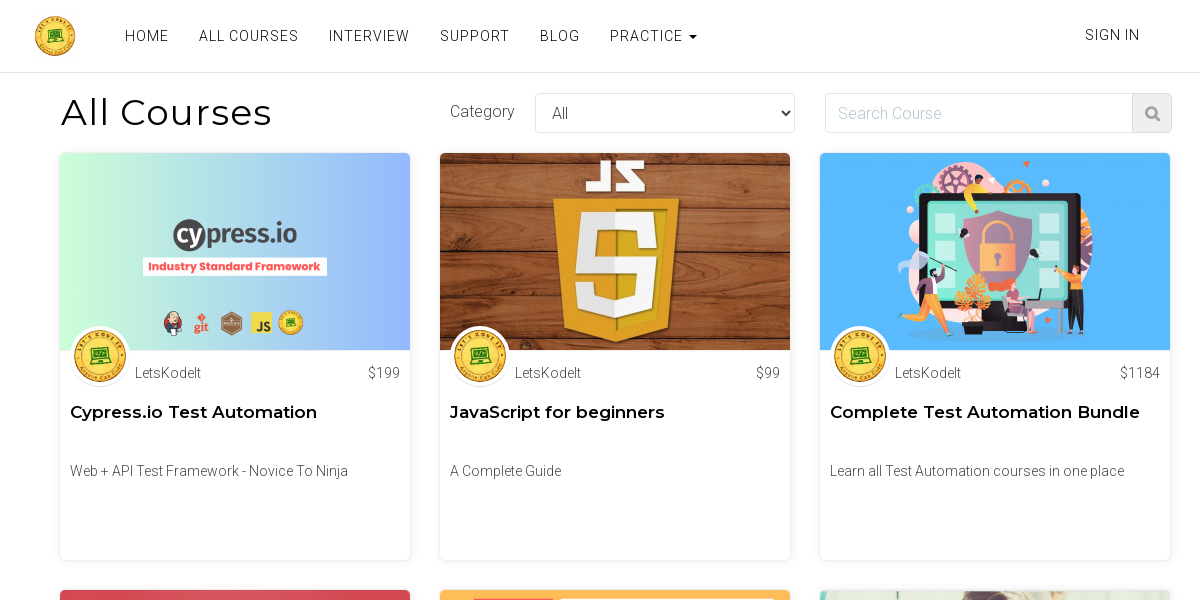

New window page finished loading
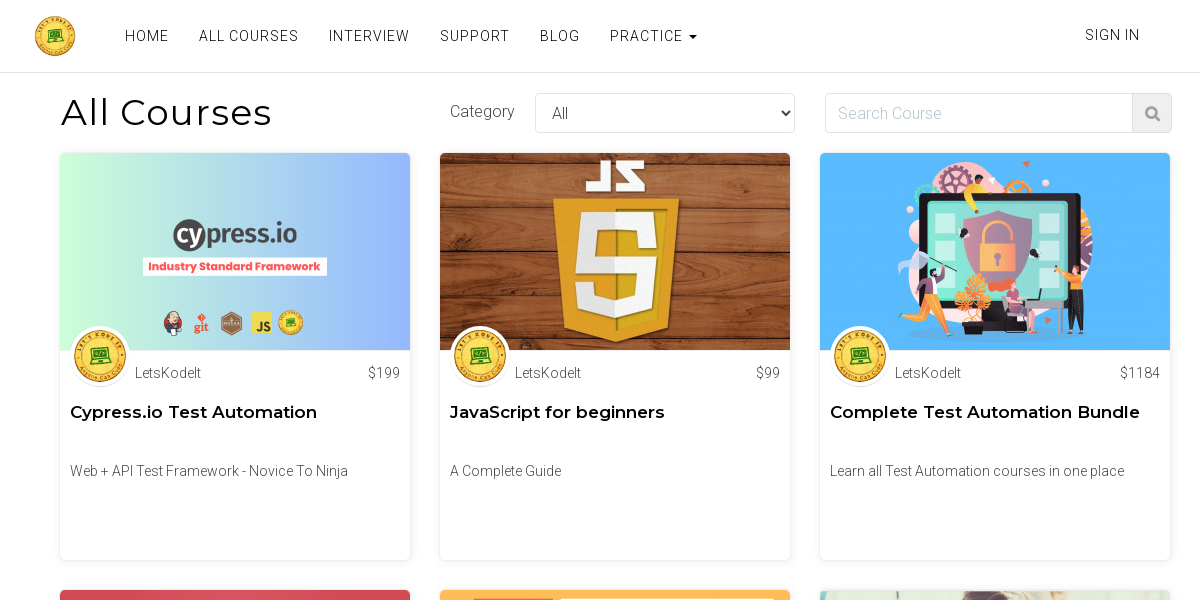

Filled search field with 'selenium' on courses page on input#search
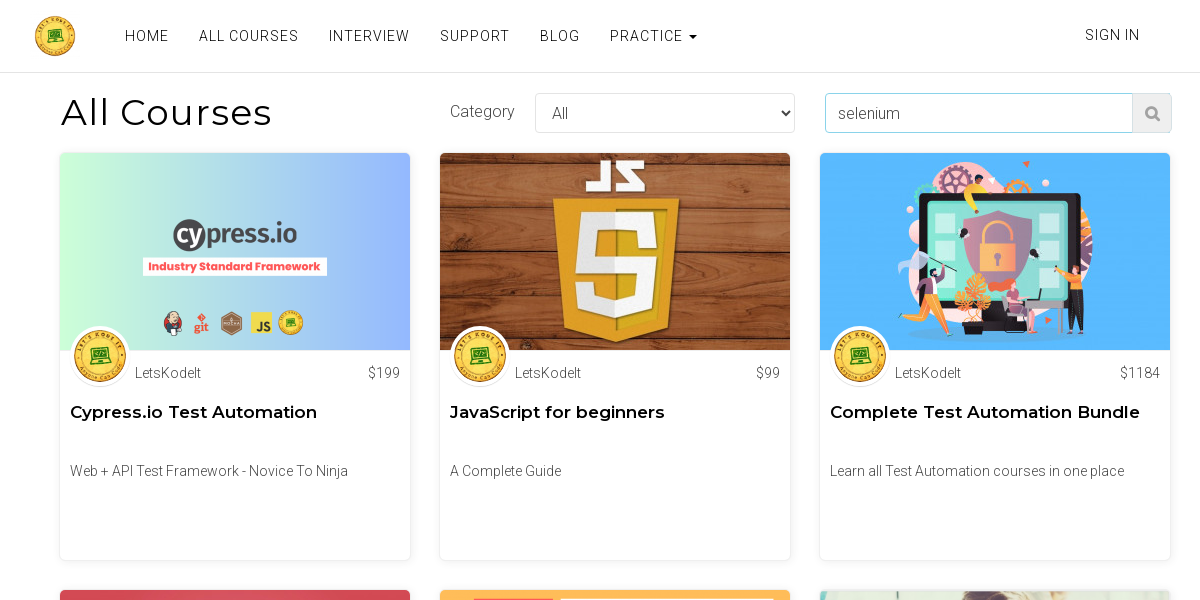

Clicked search button to find course at (1152, 113) on button.find-course.search-course
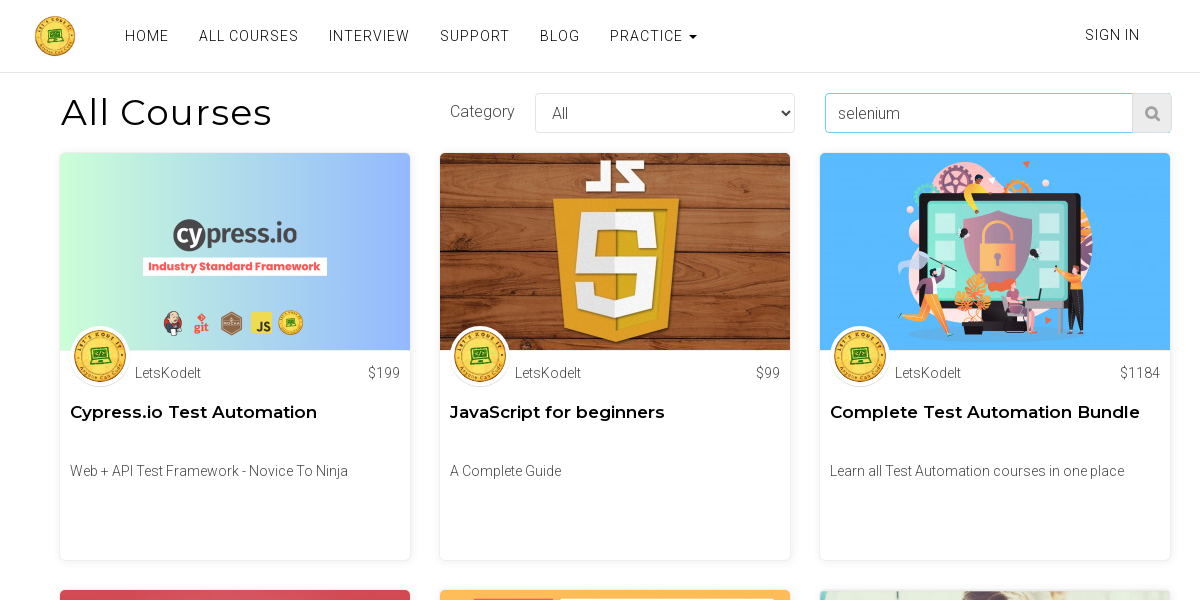

Navigated back from search results
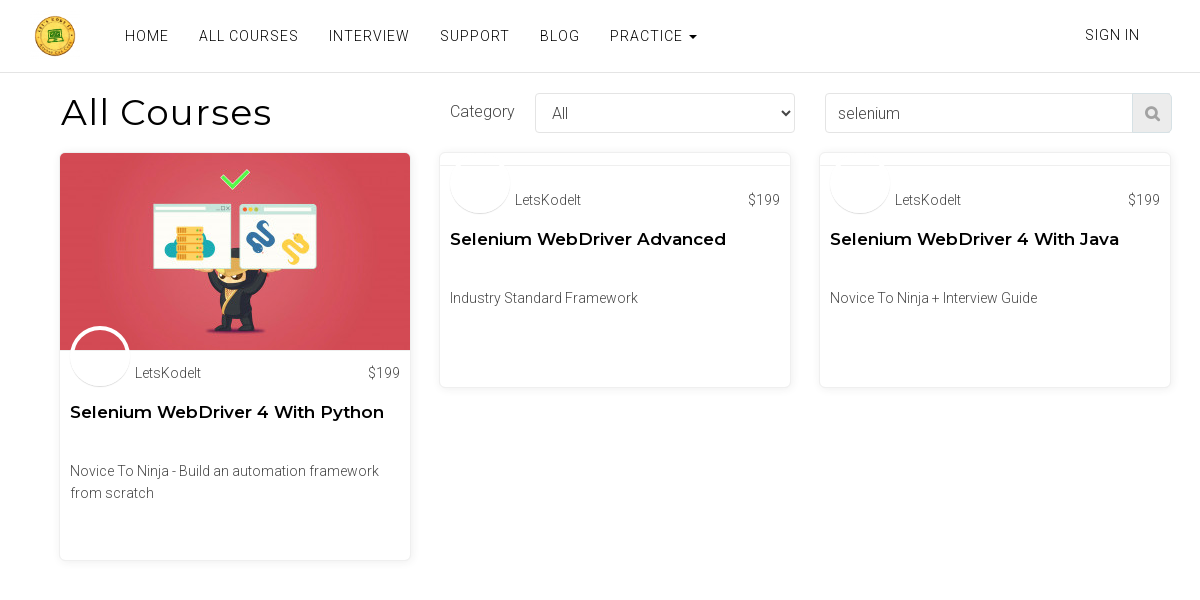

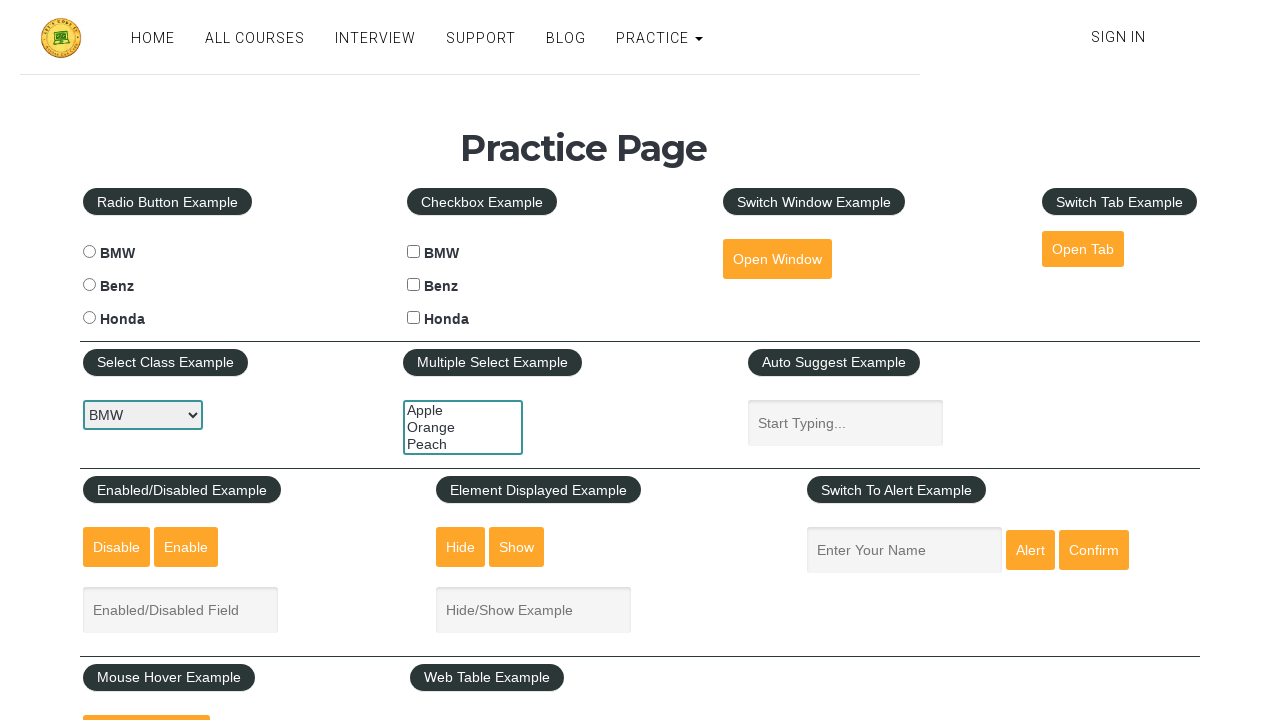